Tests browser window handling by opening a new tab and switching between windows

Starting URL: https://demoqa.com/browser-windows

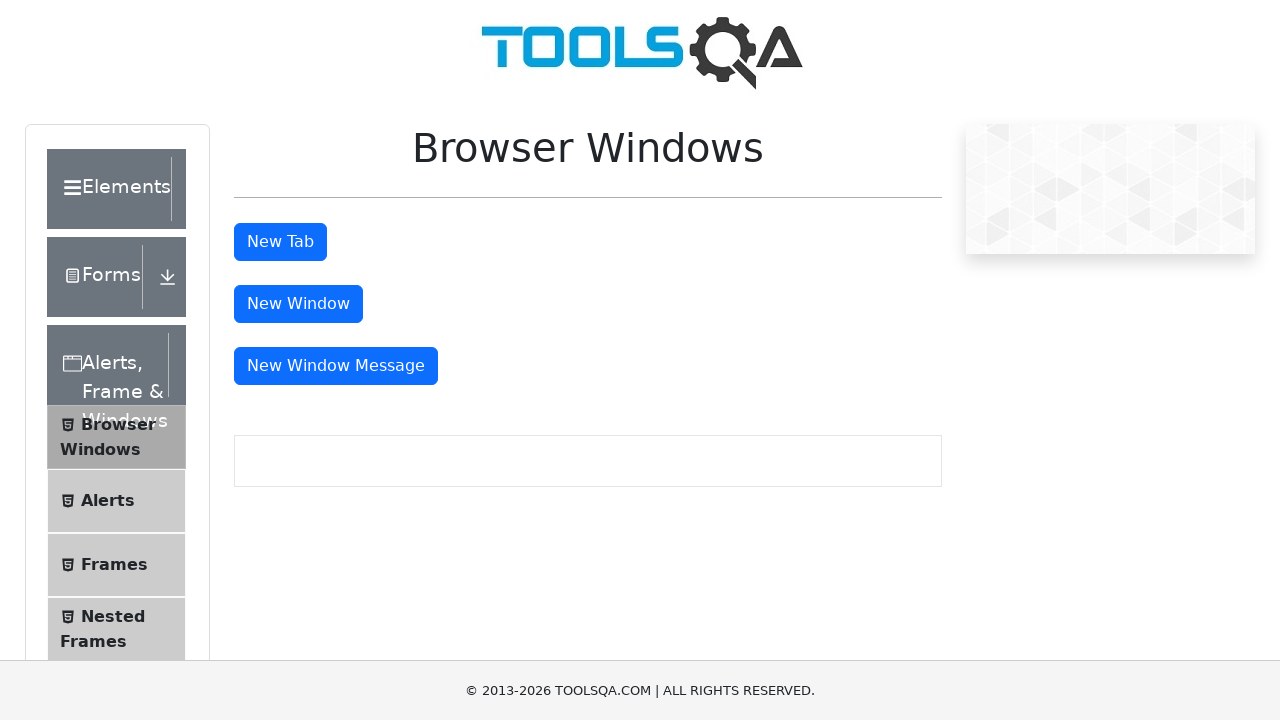

Clicked tab button to open new window at (280, 242) on #tabButton
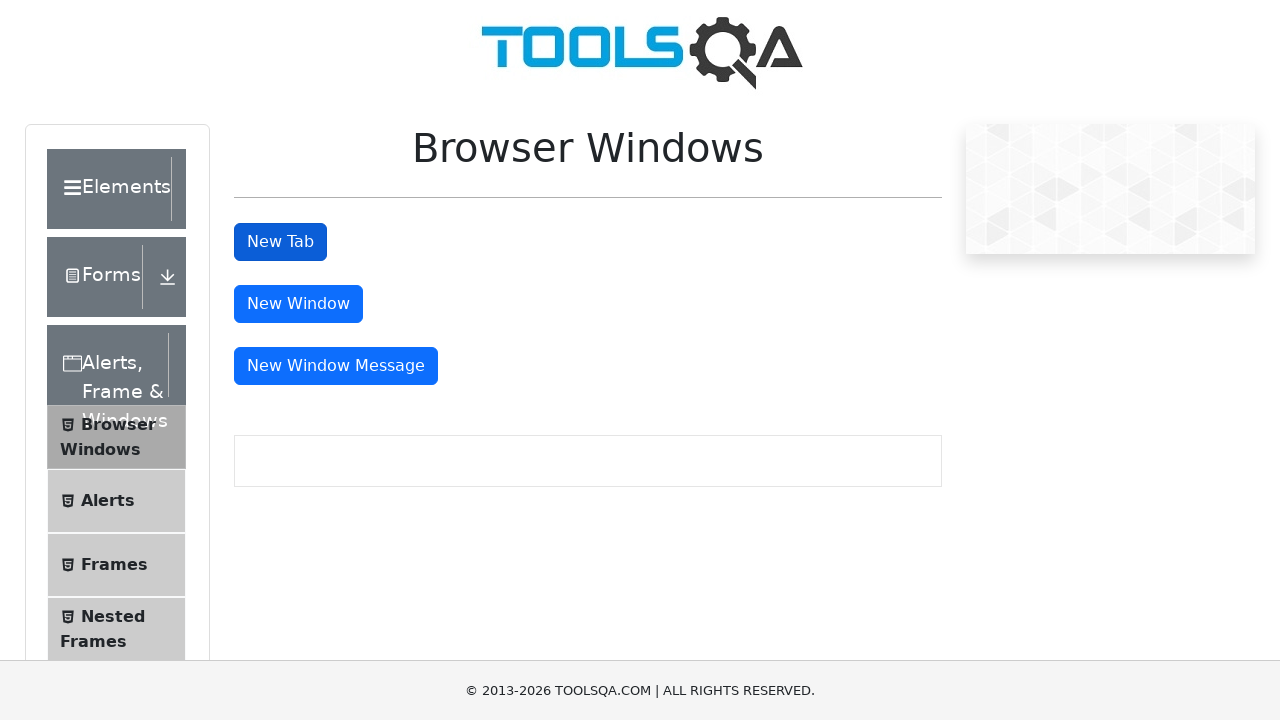

New tab/window opened and captured
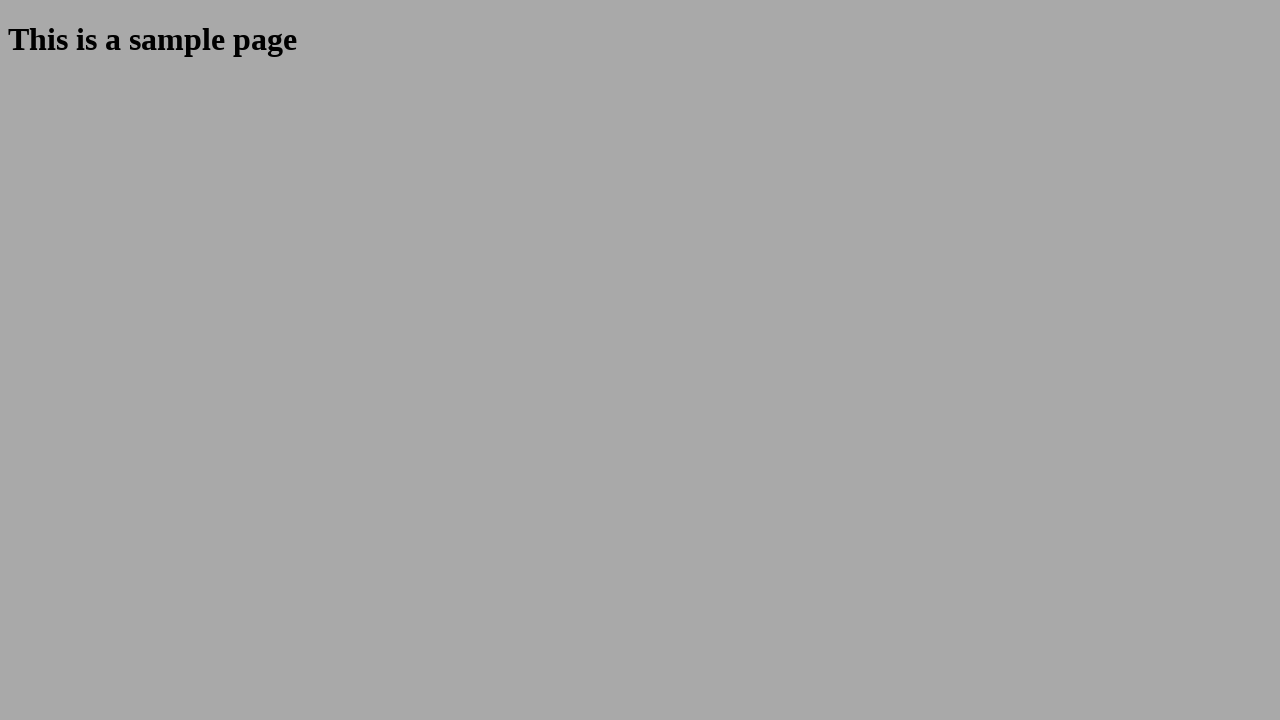

Retrieved heading text from new window: This is a sample page
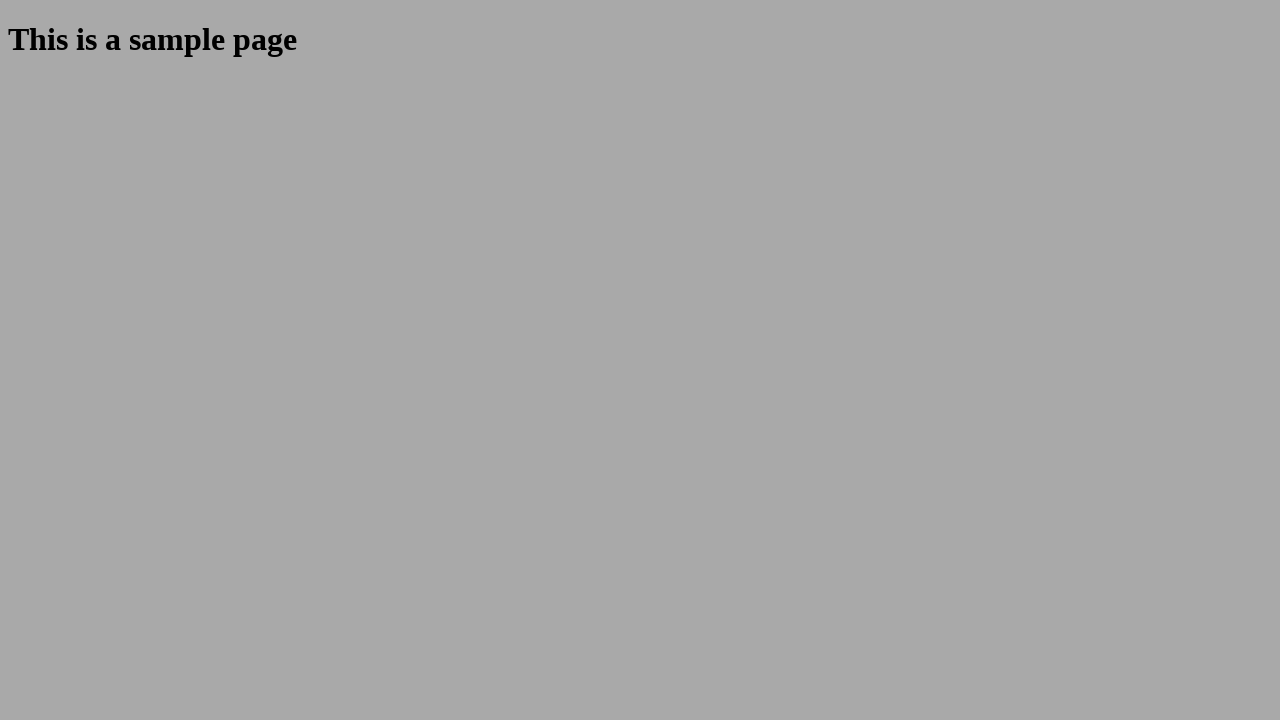

Closed new window and returned to original tab
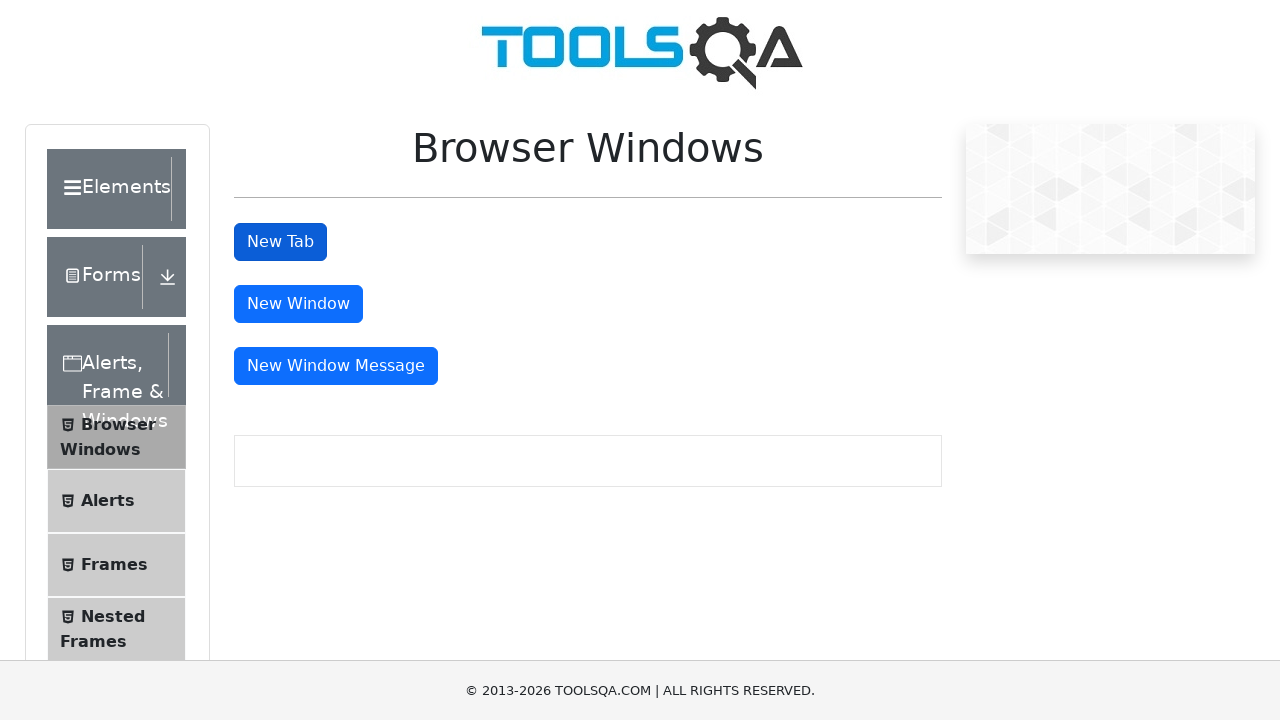

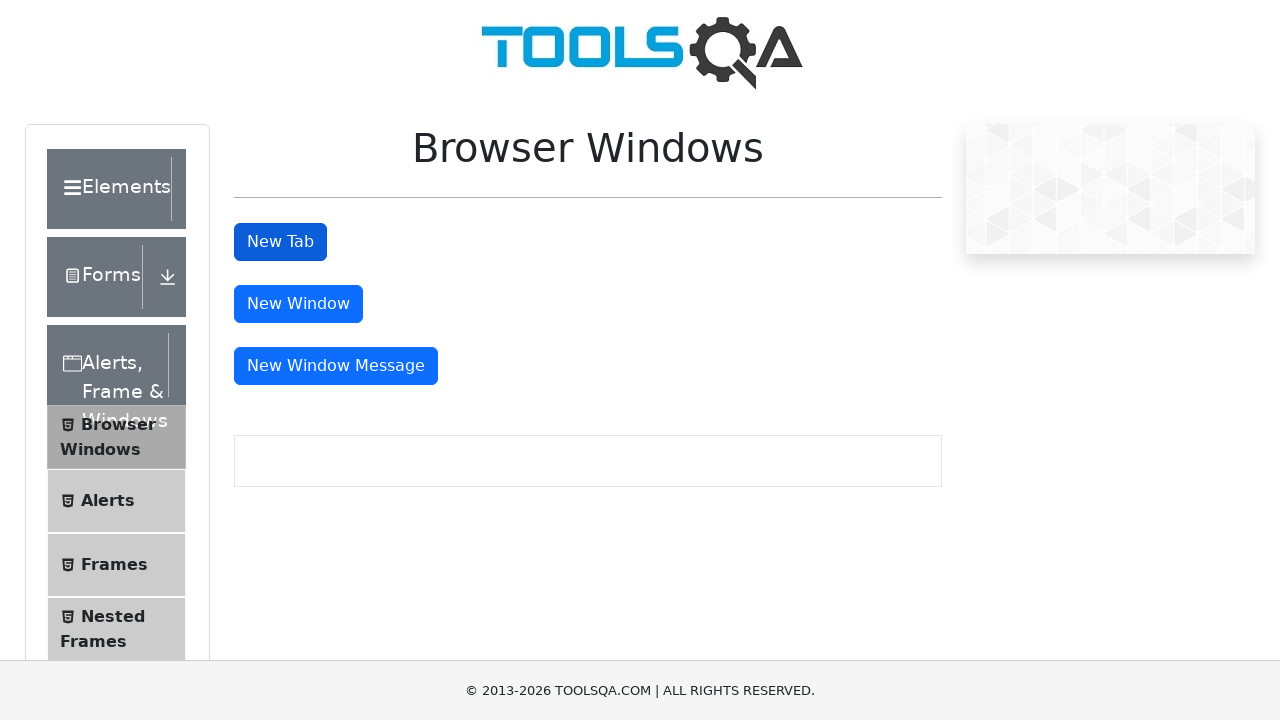